Tests that Clear completed button is hidden when no items are completed

Starting URL: https://demo.playwright.dev/todomvc

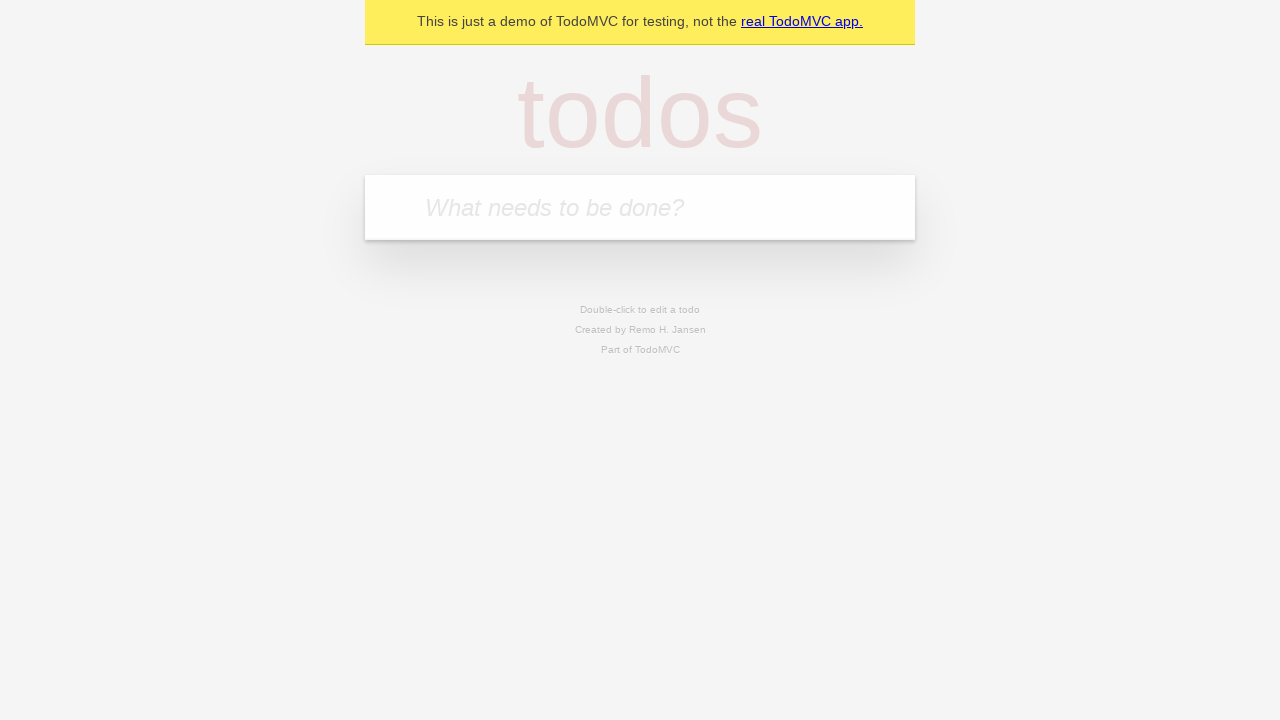

Filled todo input with 'buy some cheese' on internal:attr=[placeholder="What needs to be done?"i]
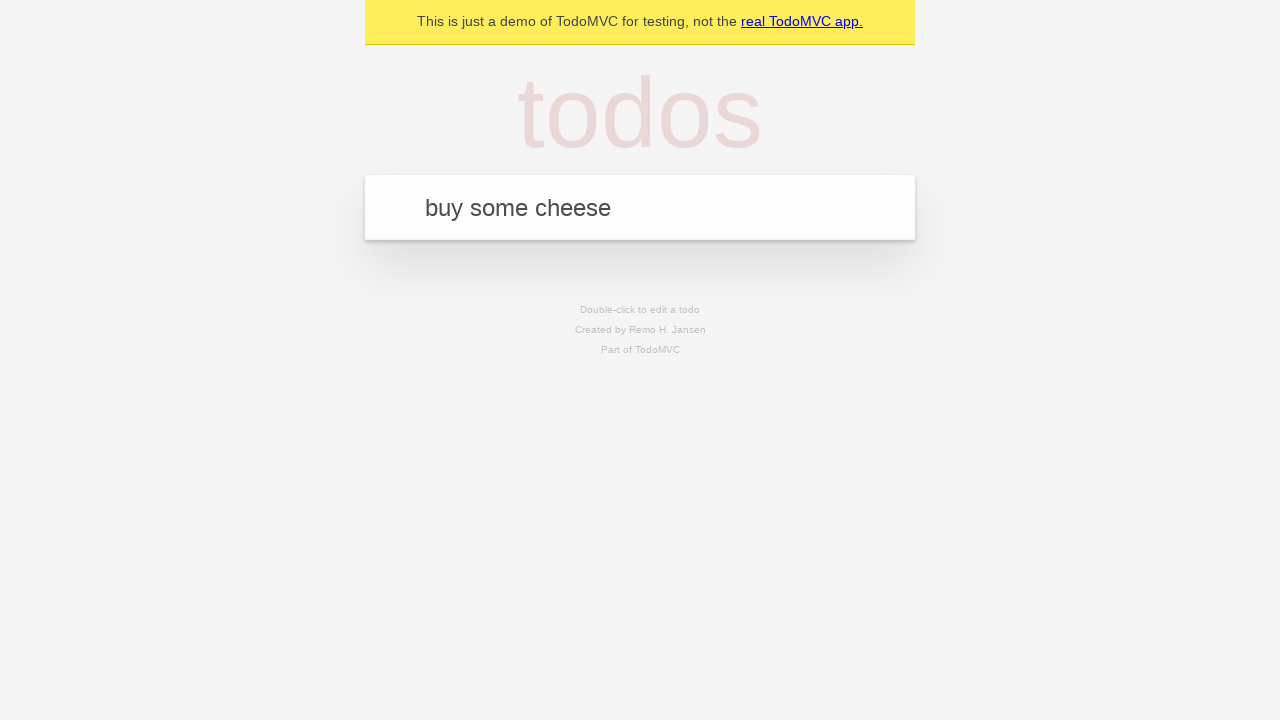

Pressed Enter to add first todo 'buy some cheese' on internal:attr=[placeholder="What needs to be done?"i]
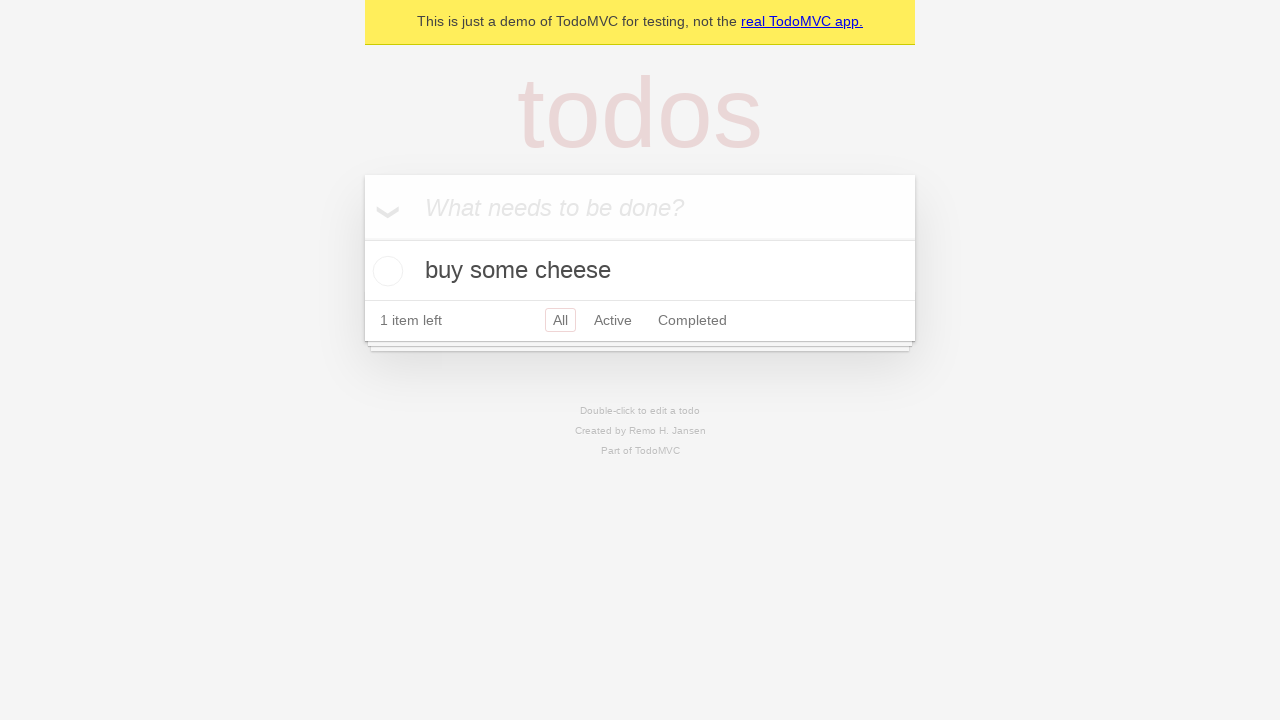

Filled todo input with 'feed the cat' on internal:attr=[placeholder="What needs to be done?"i]
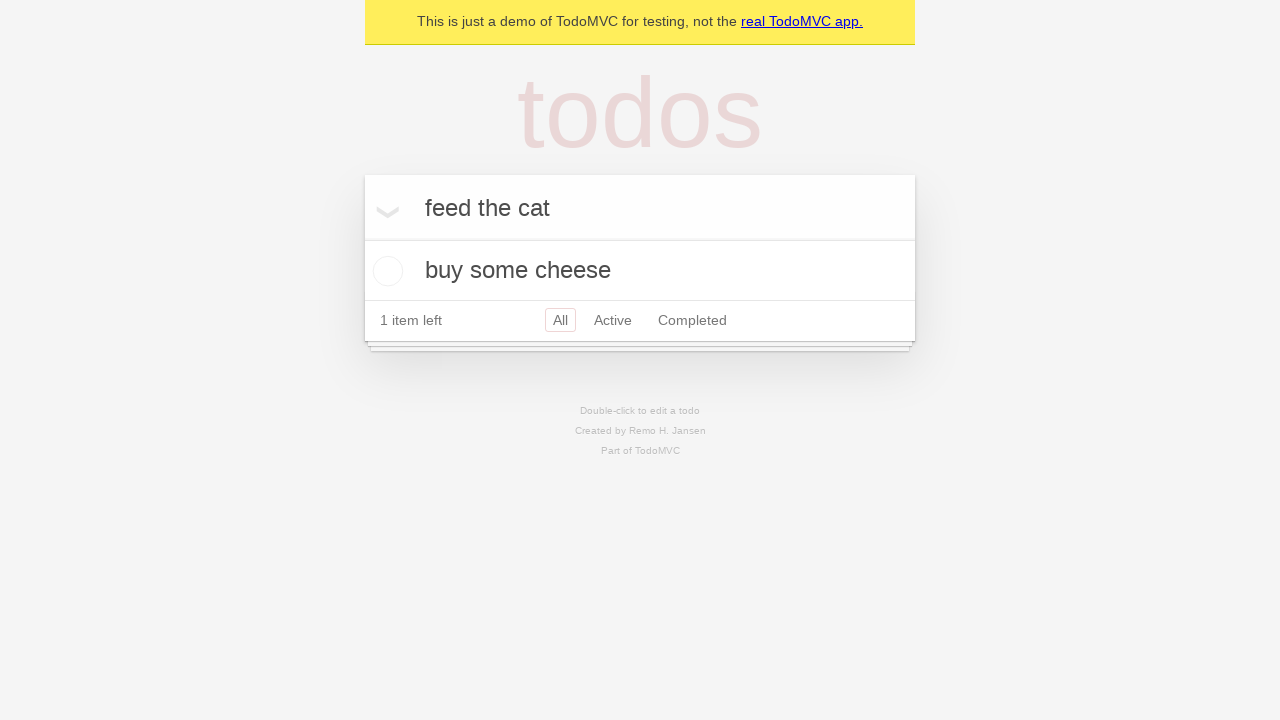

Pressed Enter to add second todo 'feed the cat' on internal:attr=[placeholder="What needs to be done?"i]
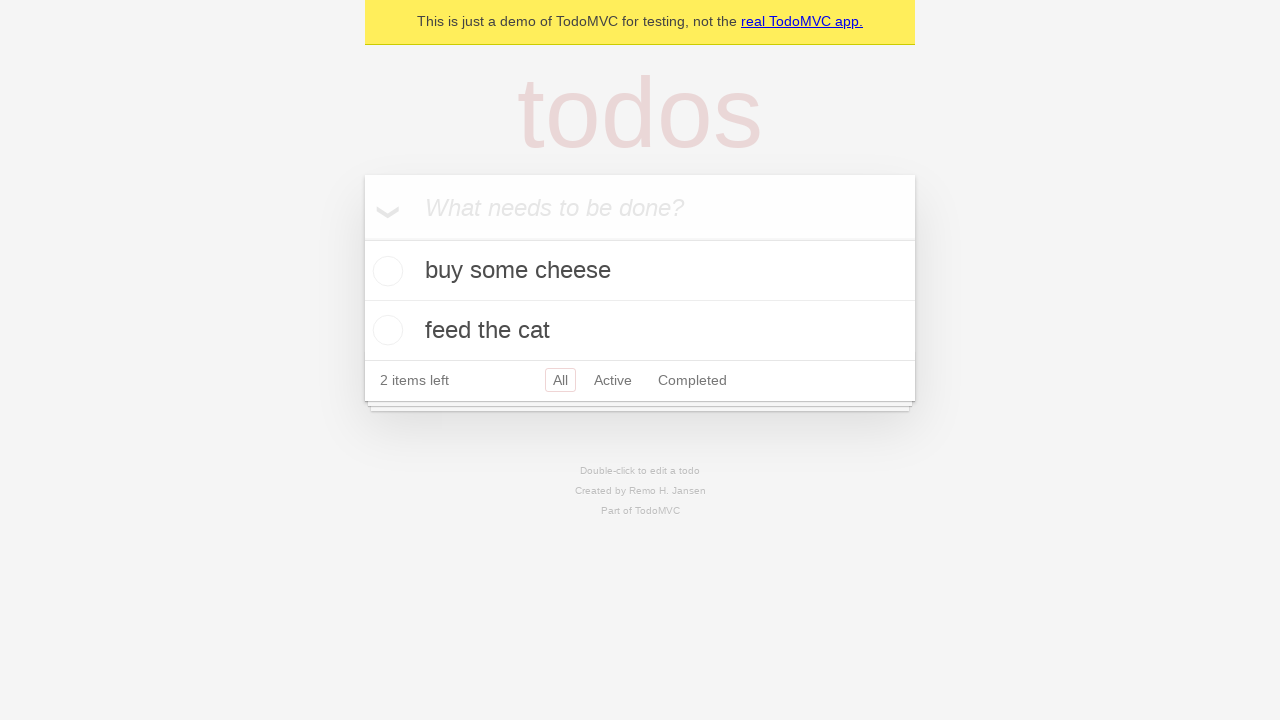

Filled todo input with 'book a doctors appointment' on internal:attr=[placeholder="What needs to be done?"i]
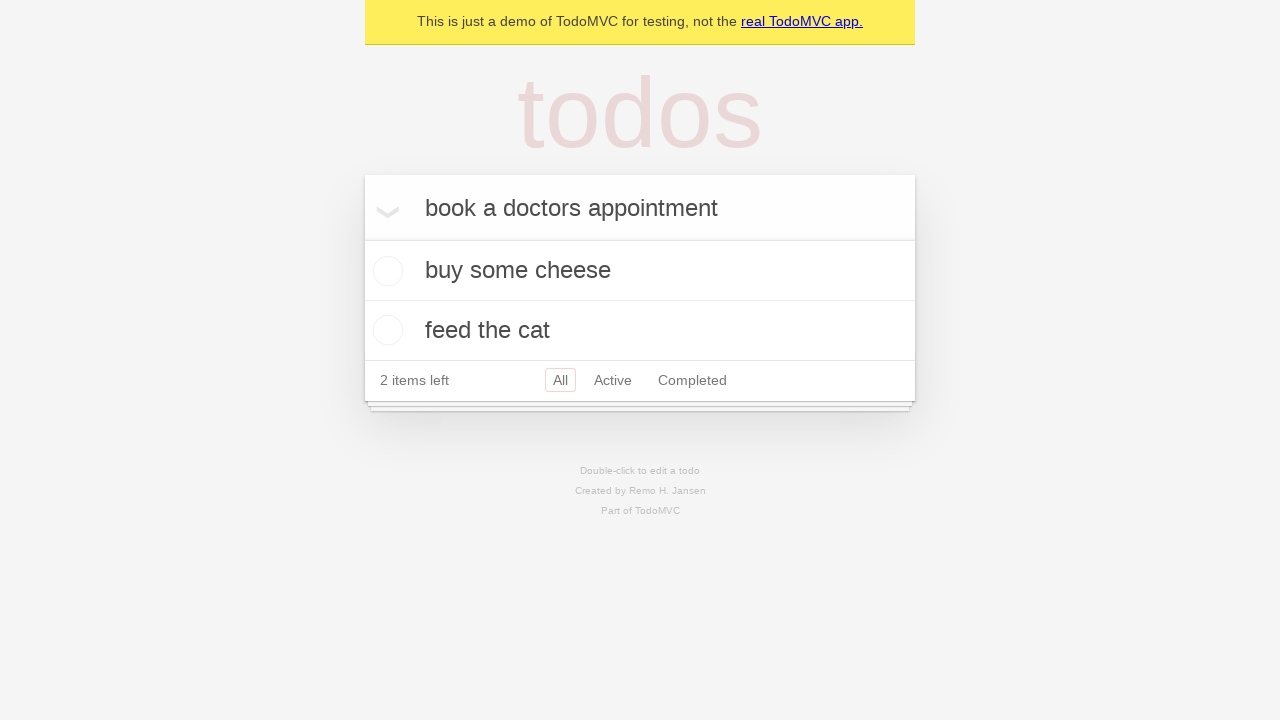

Pressed Enter to add third todo 'book a doctors appointment' on internal:attr=[placeholder="What needs to be done?"i]
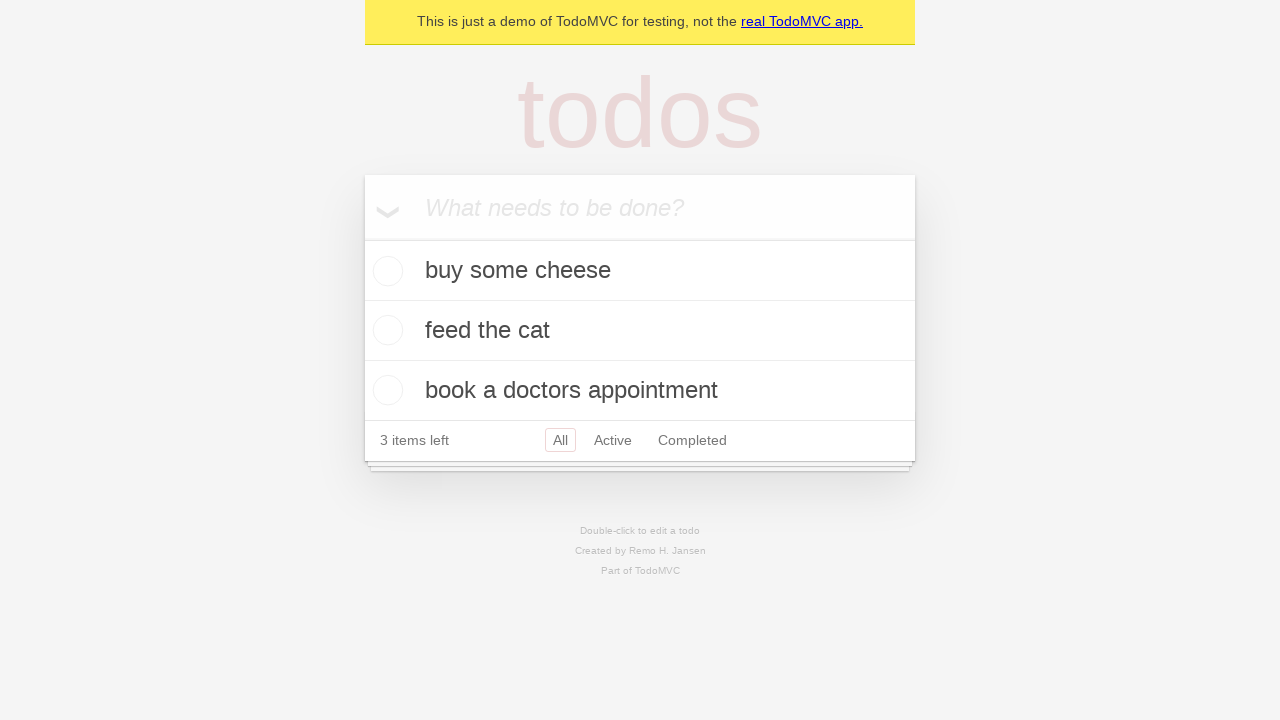

Checked the first todo item to mark it as completed at (385, 271) on .todo-list li .toggle >> nth=0
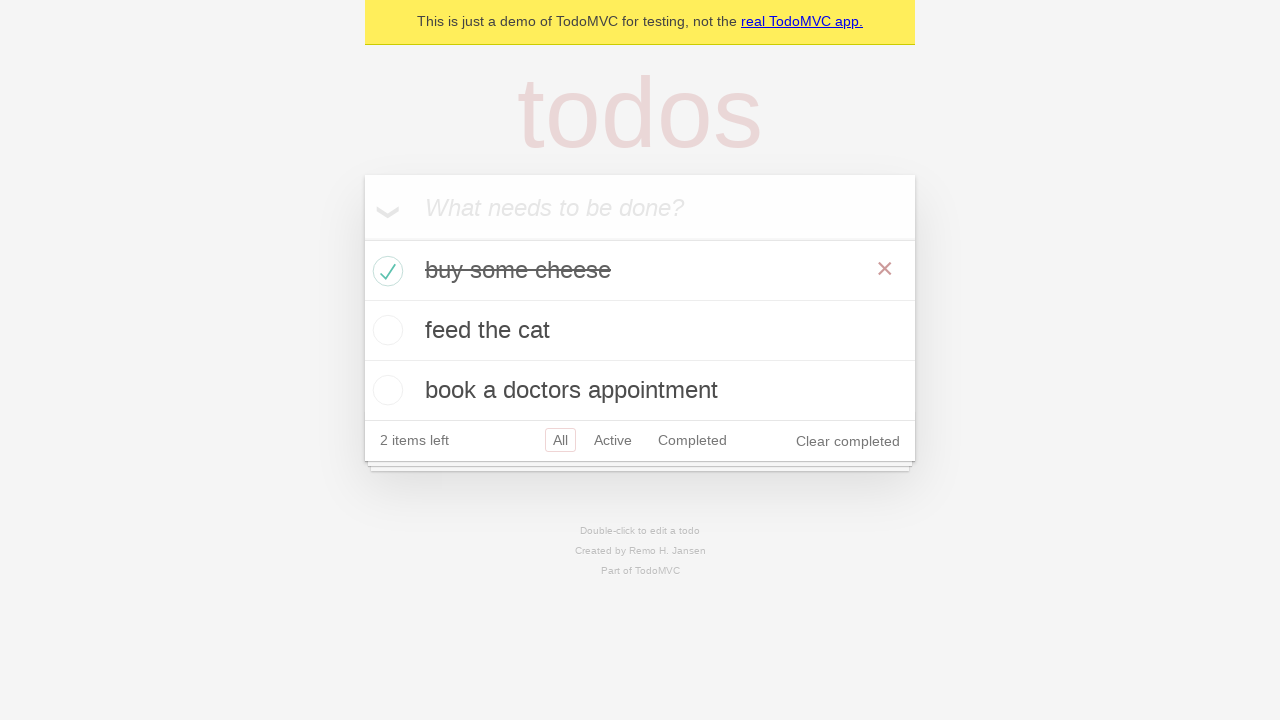

Clicked Clear completed button to remove completed items at (848, 441) on internal:role=button[name="Clear completed"i]
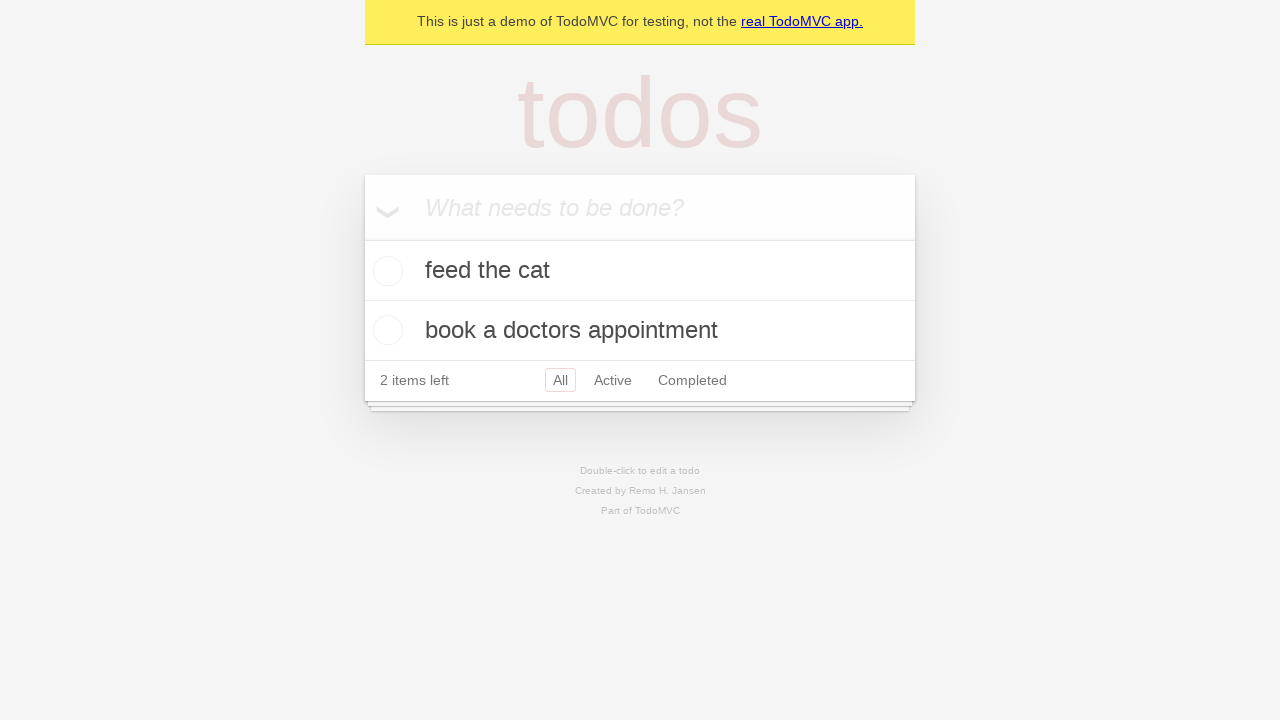

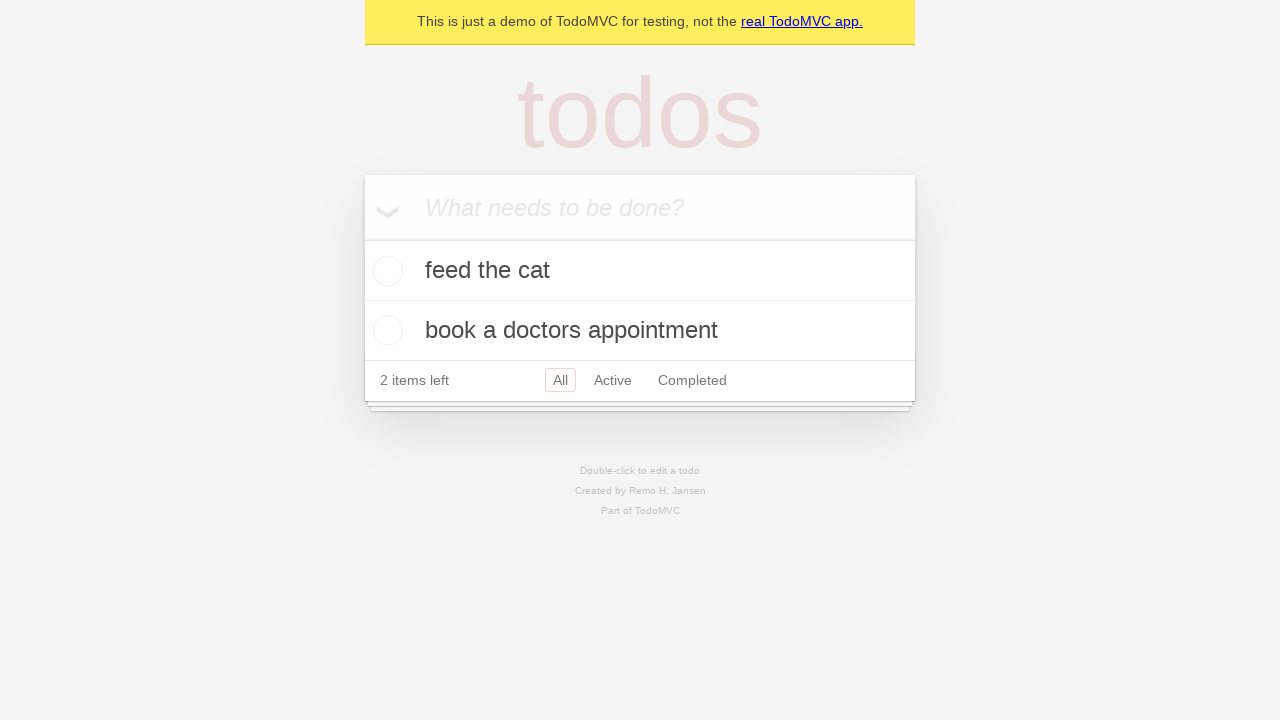